Launches browser, maximizes window, and navigates to the OPPO India website to verify the page loads successfully.

Starting URL: https://www.oppo.com/in/

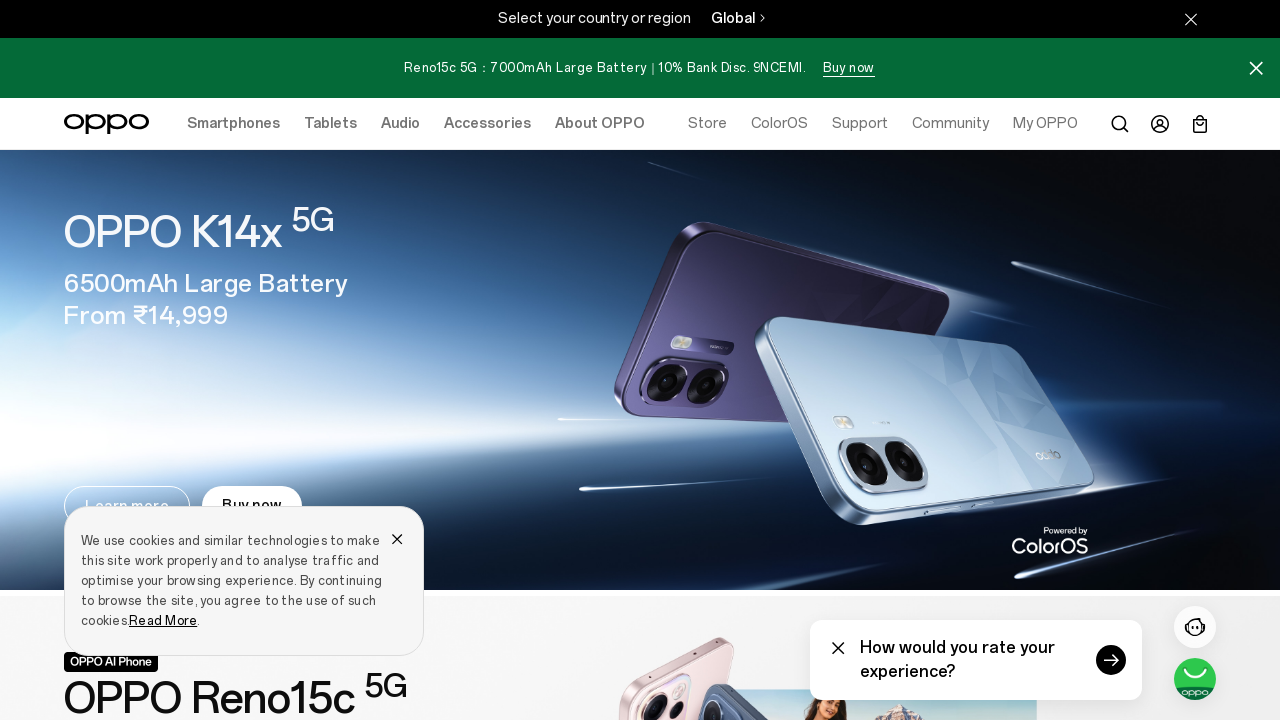

Set viewport to maximized size (1920x1080)
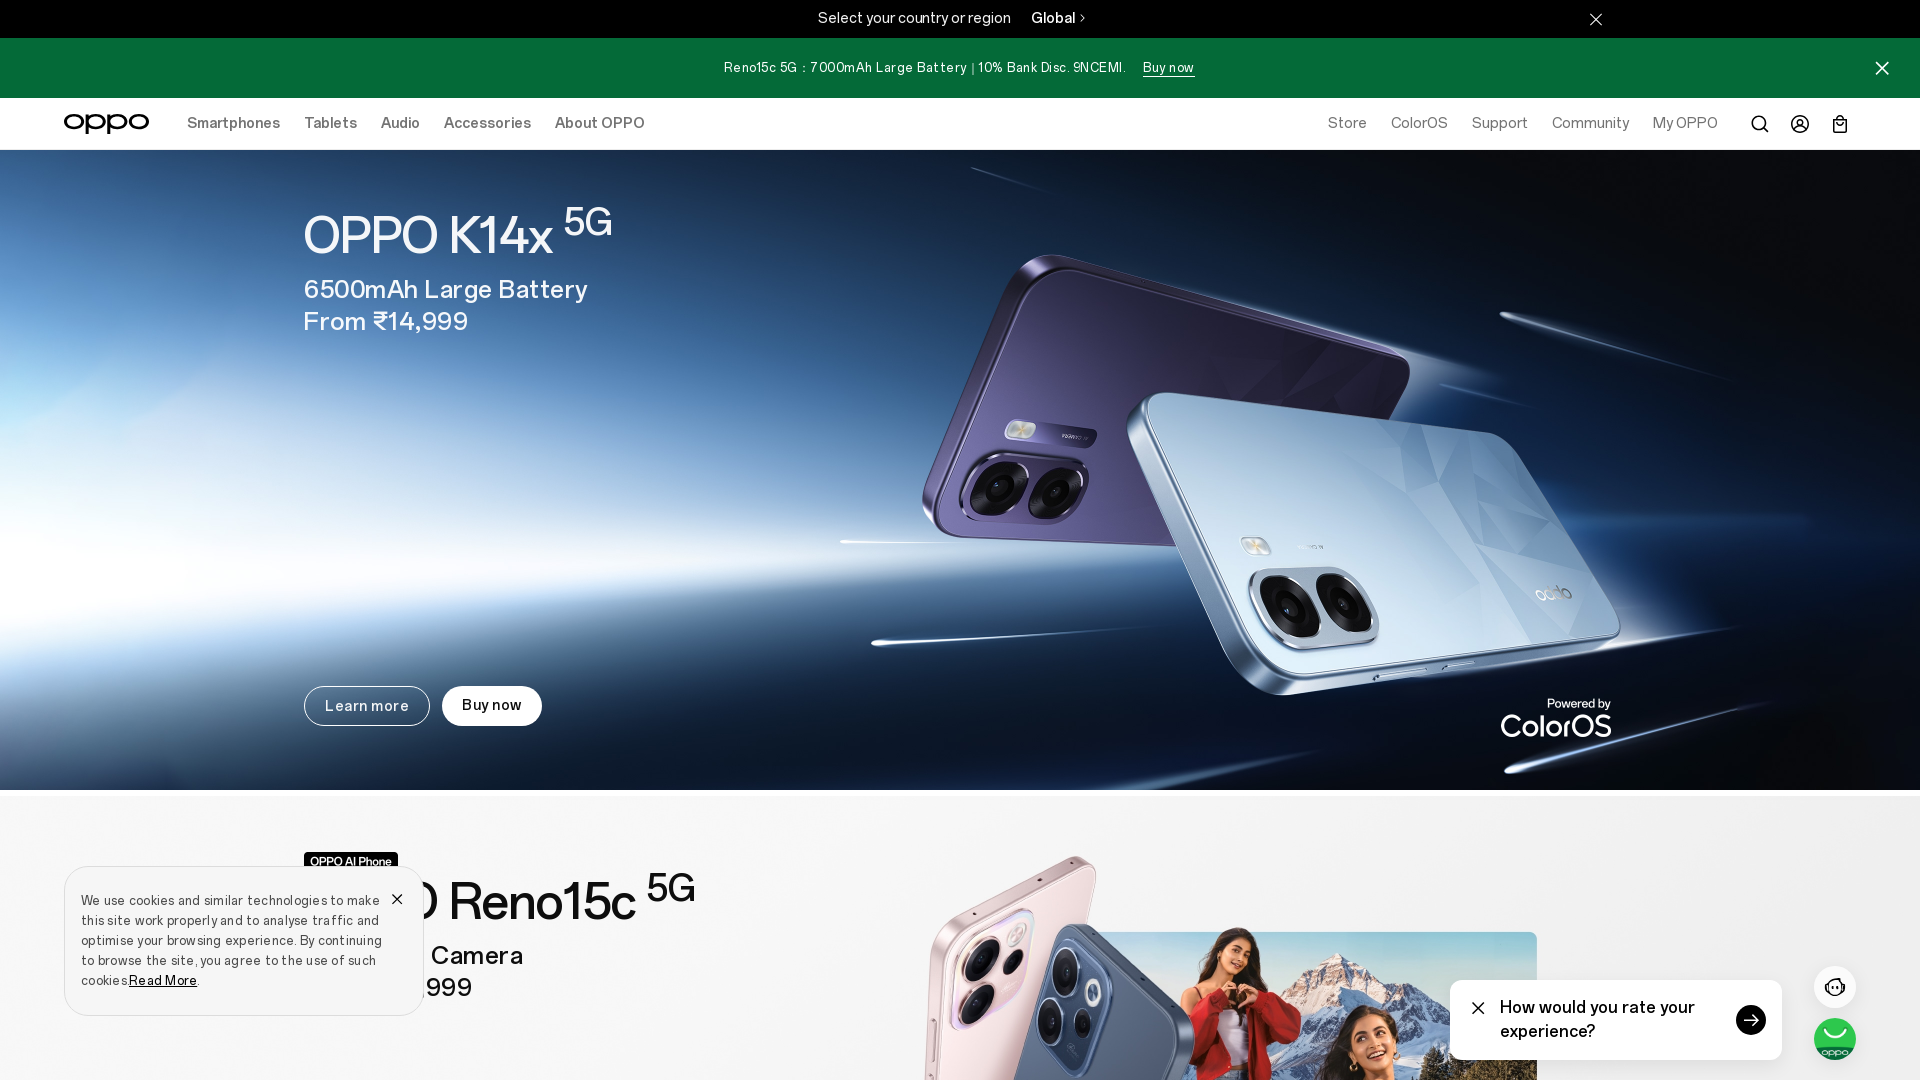

OPPO India website loaded successfully (domcontentloaded state reached)
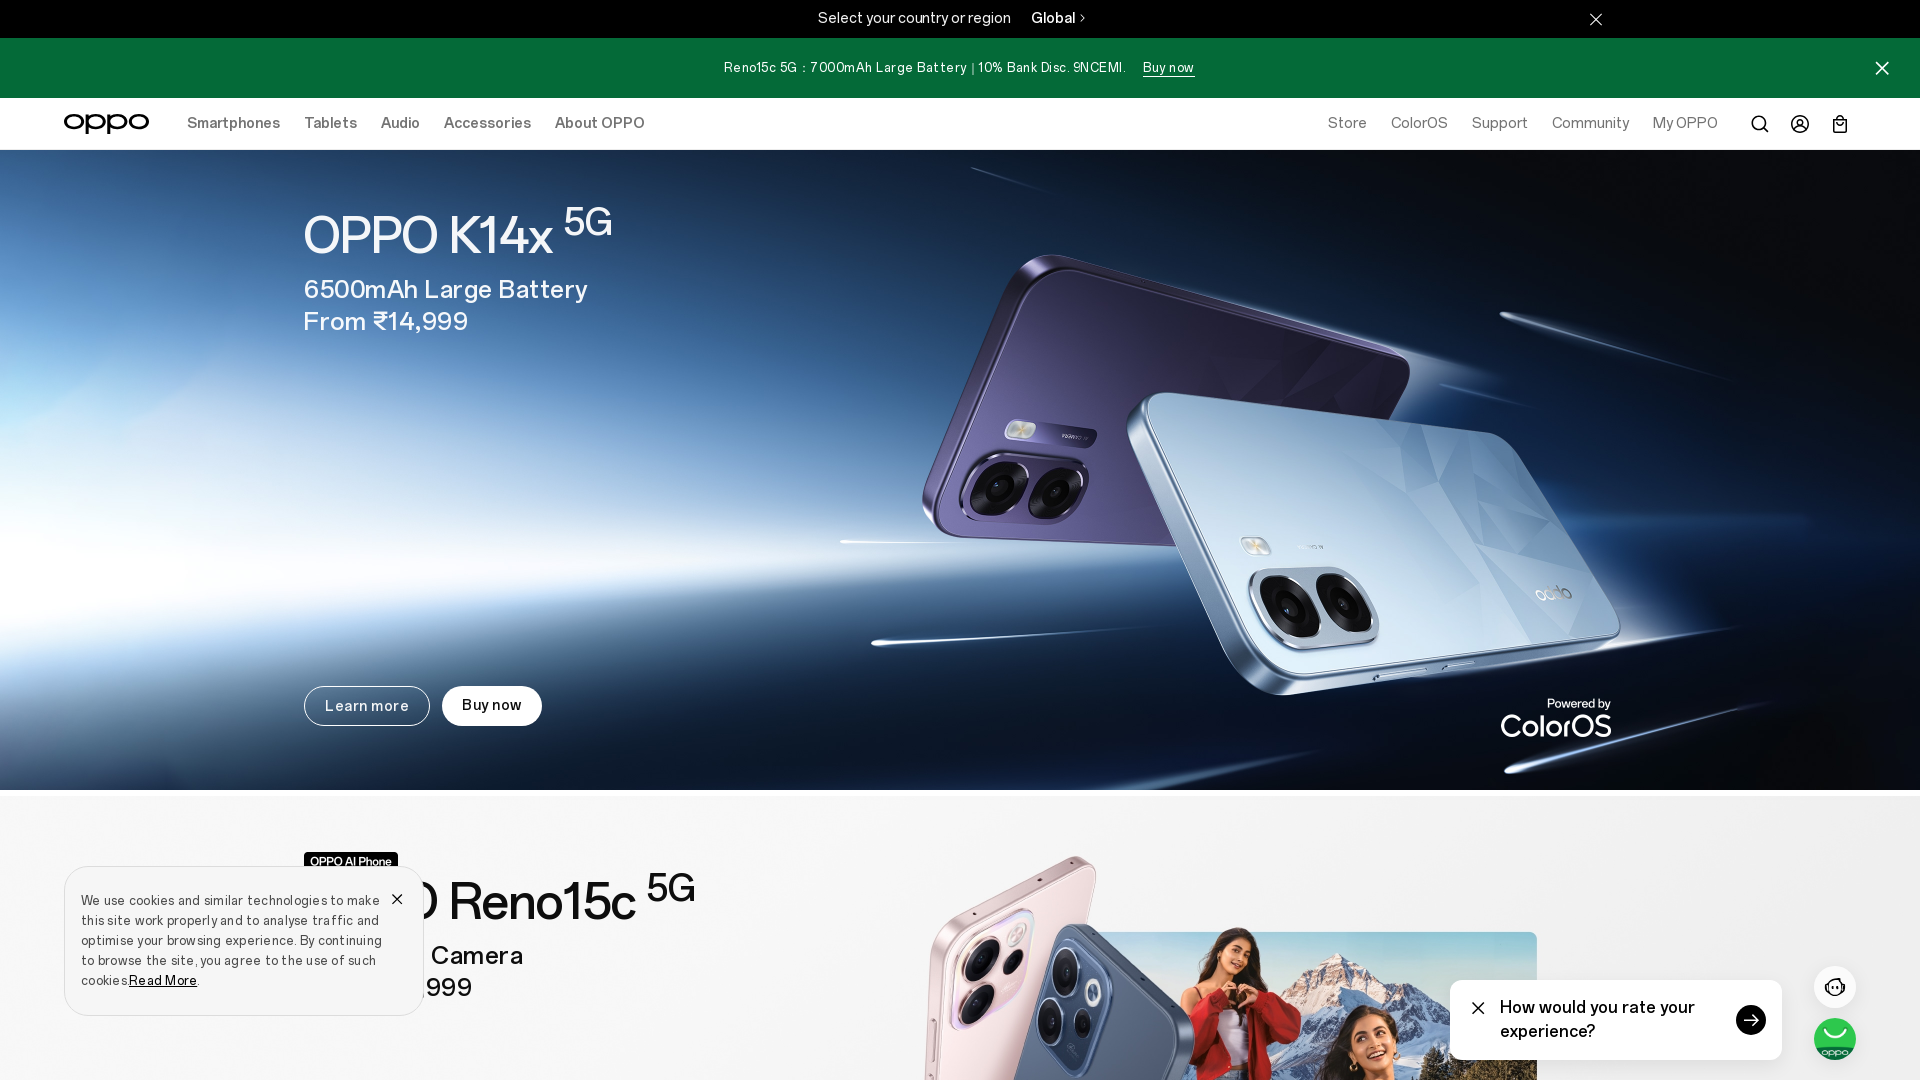

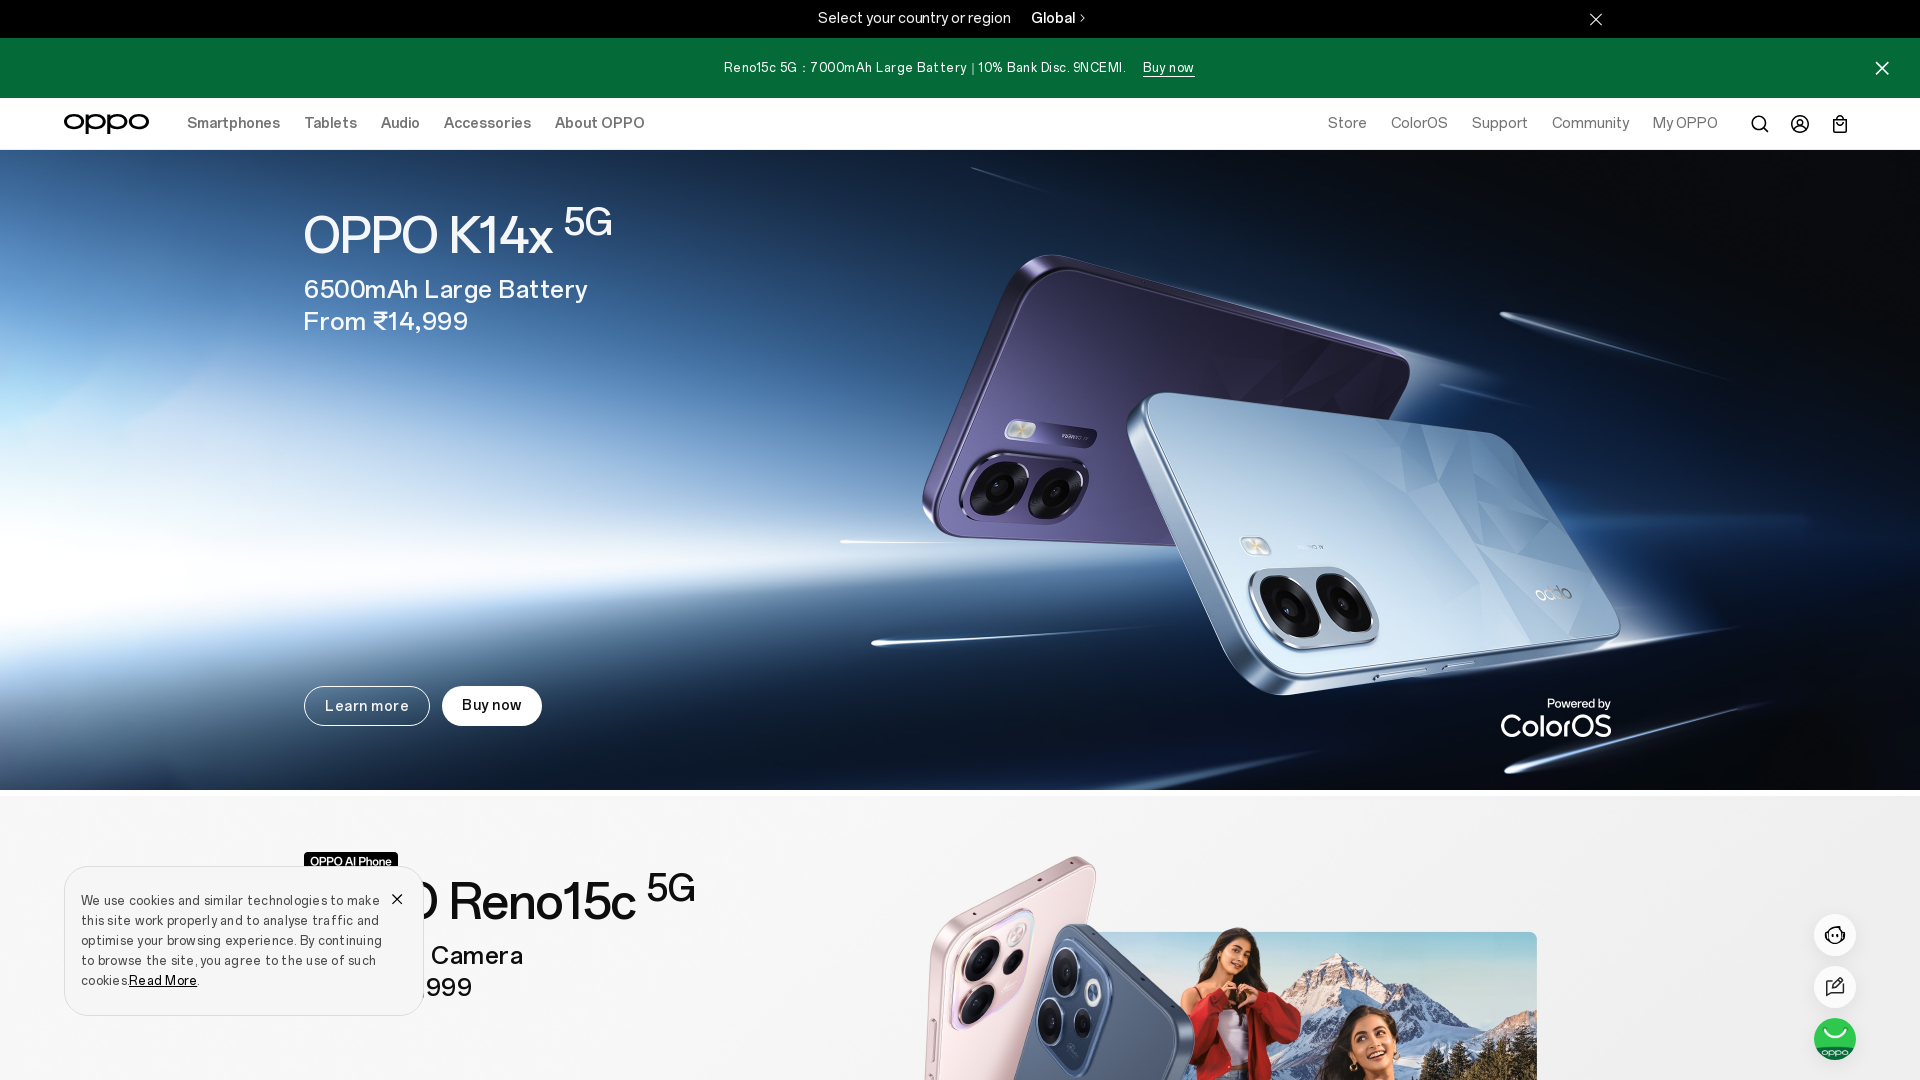